Tests dynamic loading functionality by clicking a start button and verifying that "Hello World!" text appears after loading

Starting URL: https://automationfc.github.io/dynamic-loading/

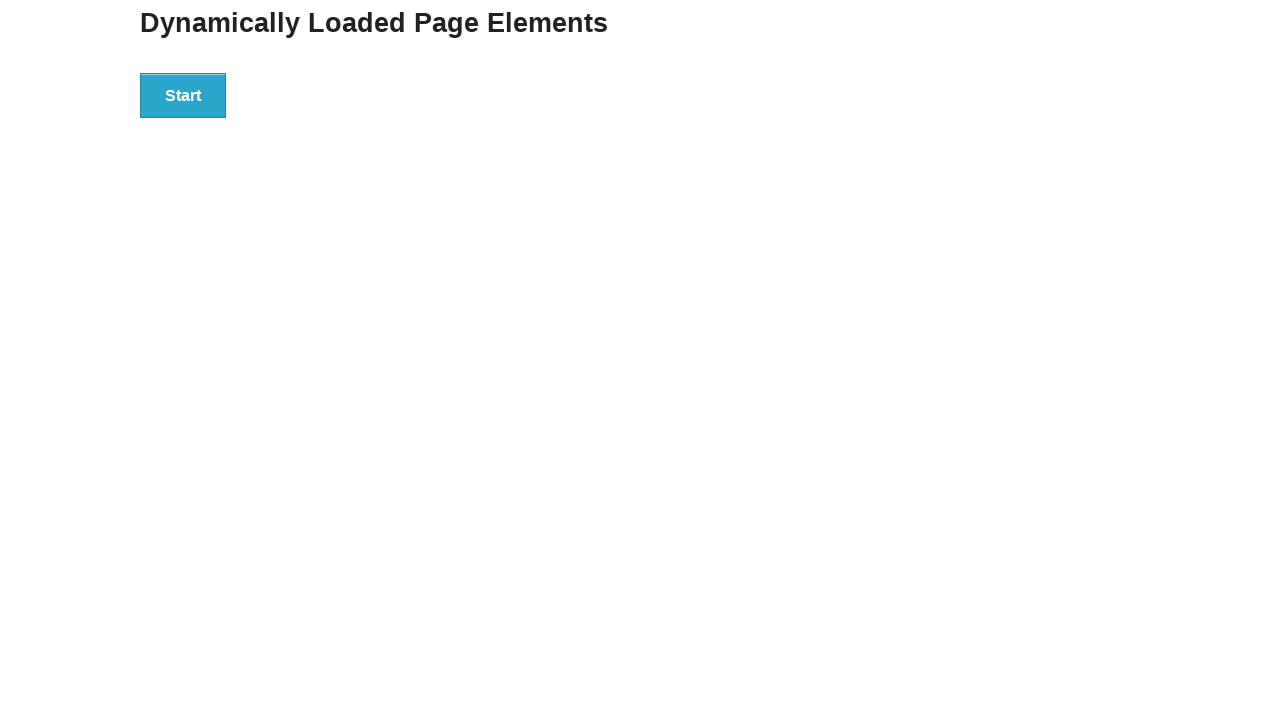

Navigated to dynamic loading test page
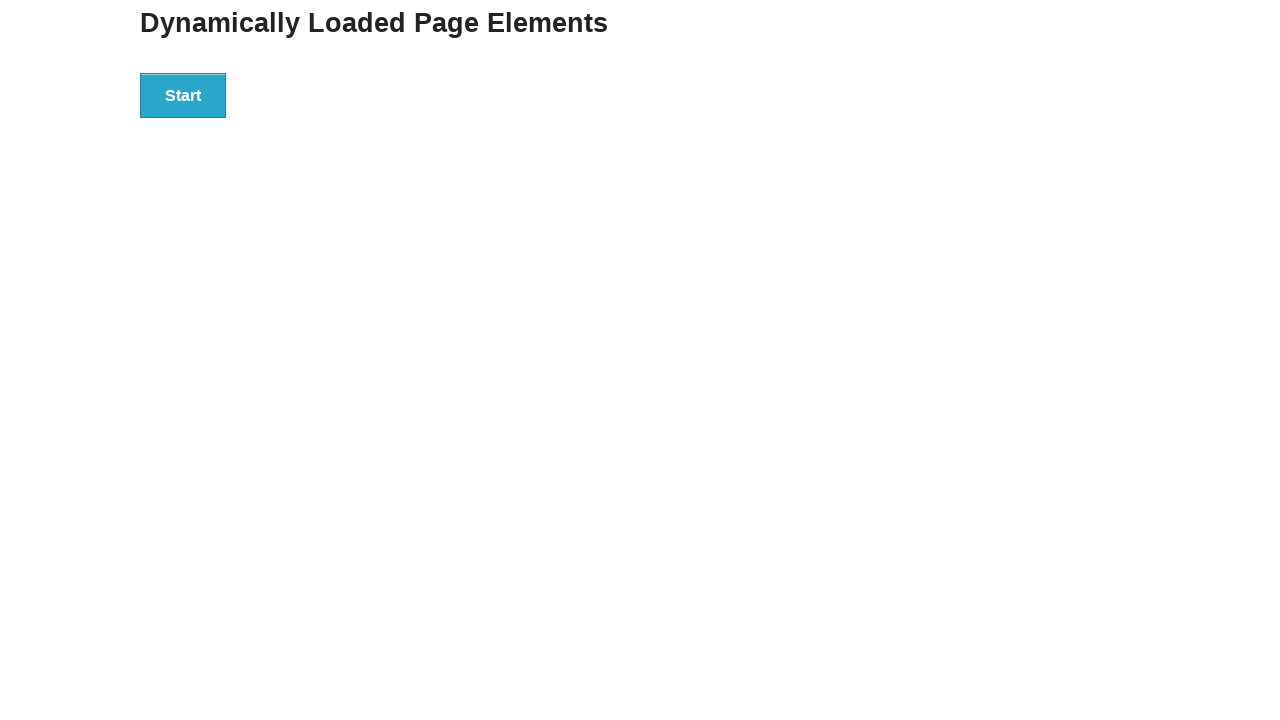

Clicked start button to trigger dynamic loading at (183, 95) on div#start>button
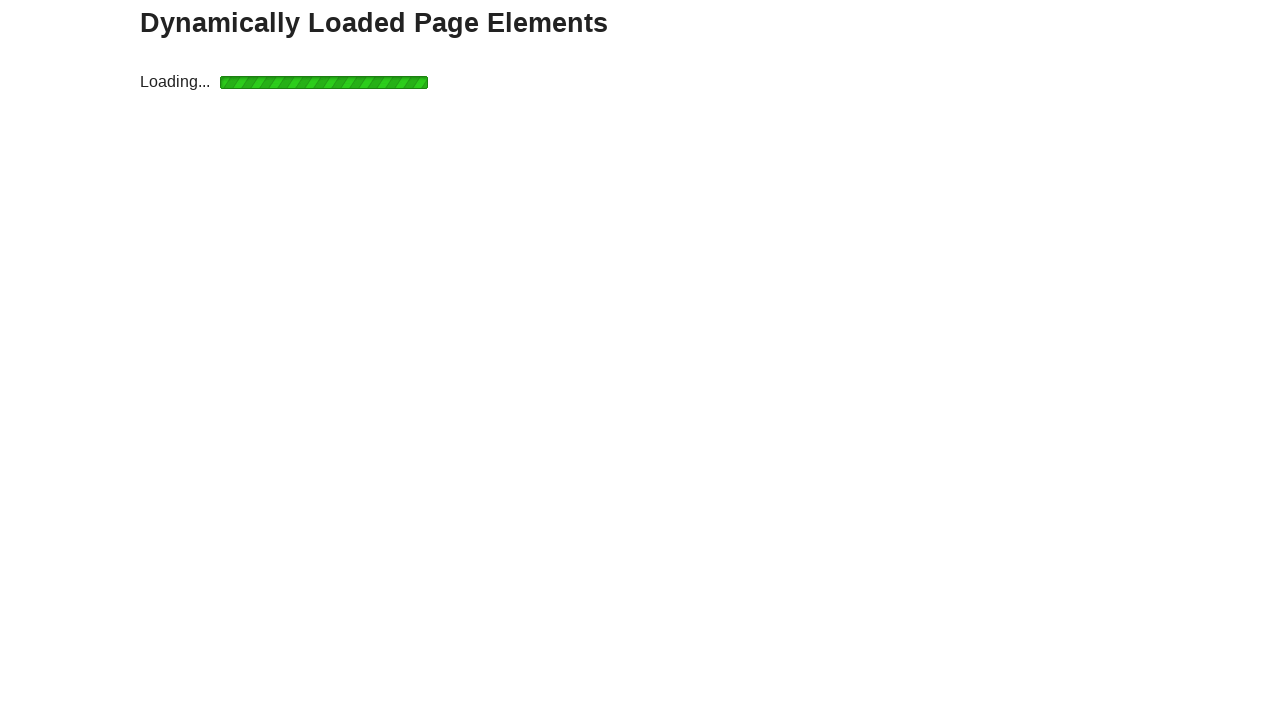

Waited for finish element with 'Hello World!' text to appear
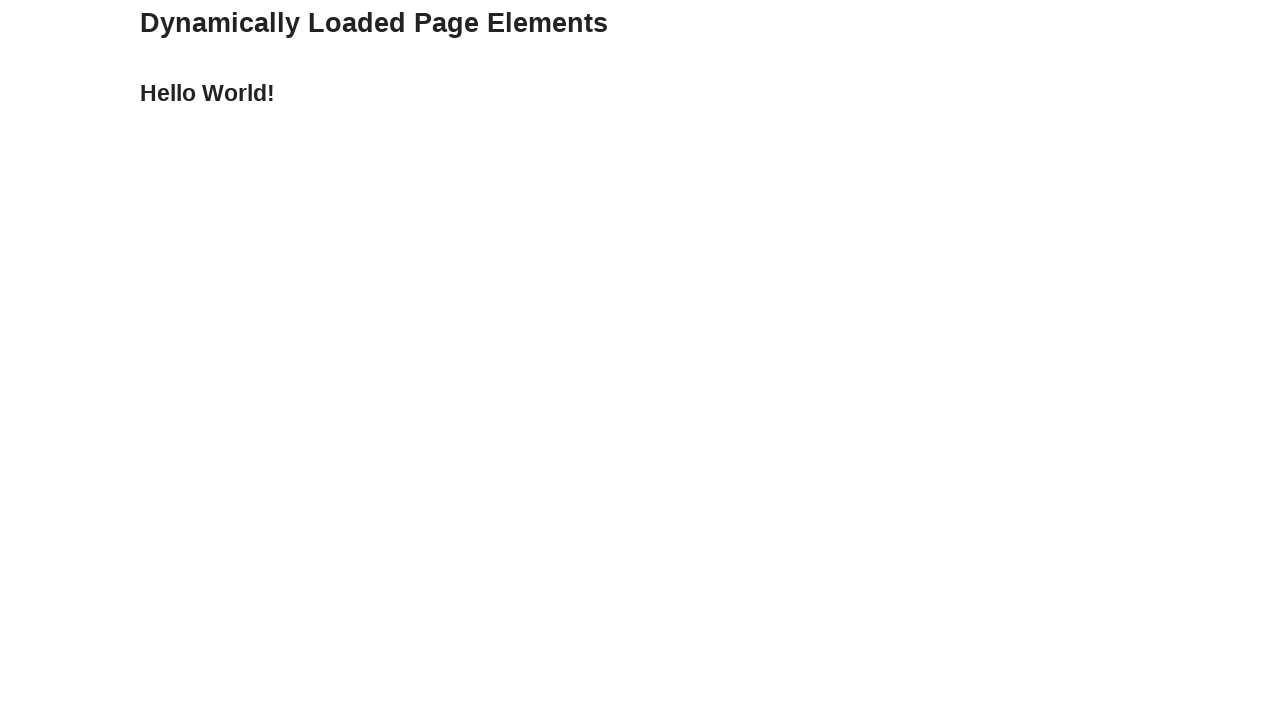

Verified that 'Hello World!' text is displayed after dynamic loading
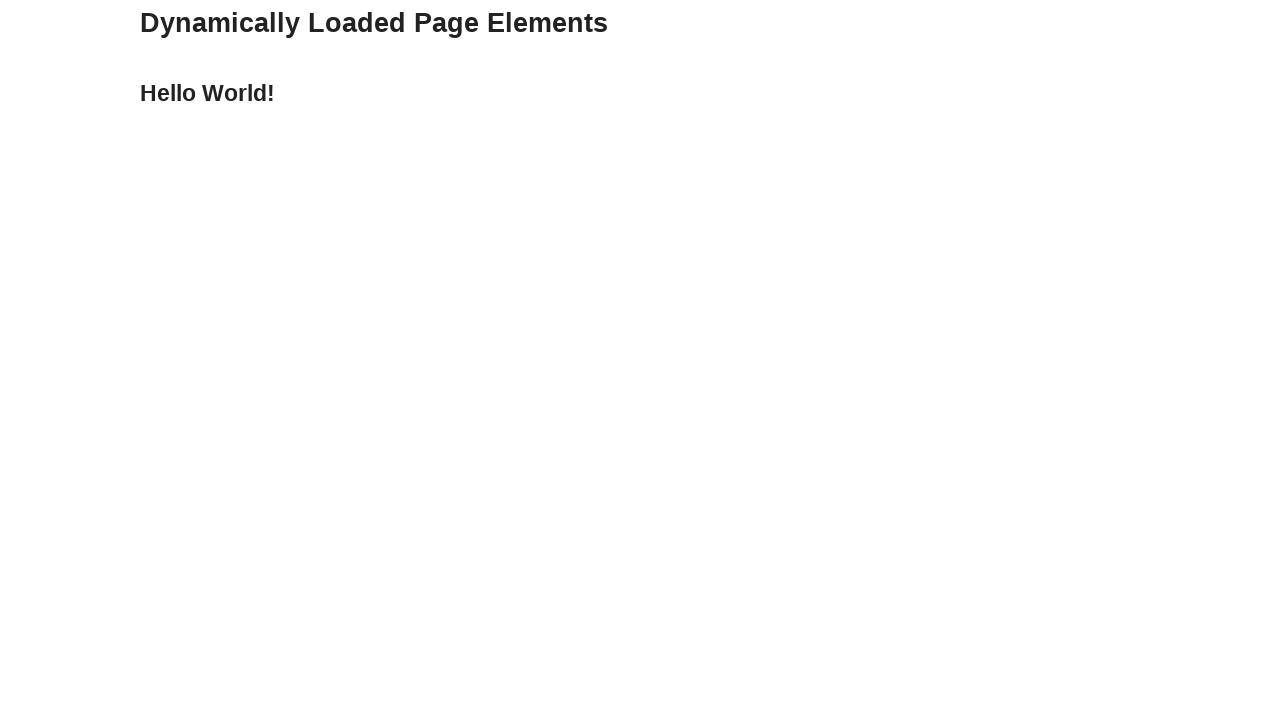

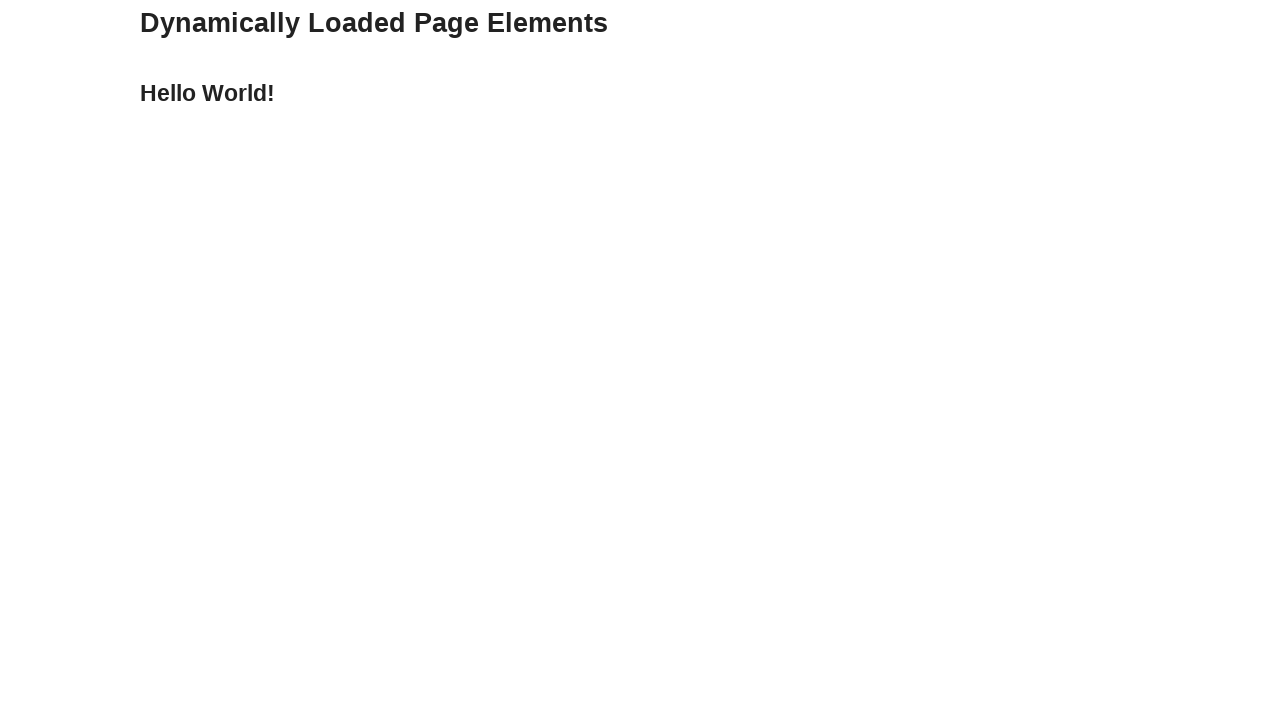